Tests navigation between two websites (otto.de and wisequarter.com), checking page titles and URLs for specific keywords, and demonstrates browser navigation controls (back, refresh, forward)

Starting URL: https://www.otto.de

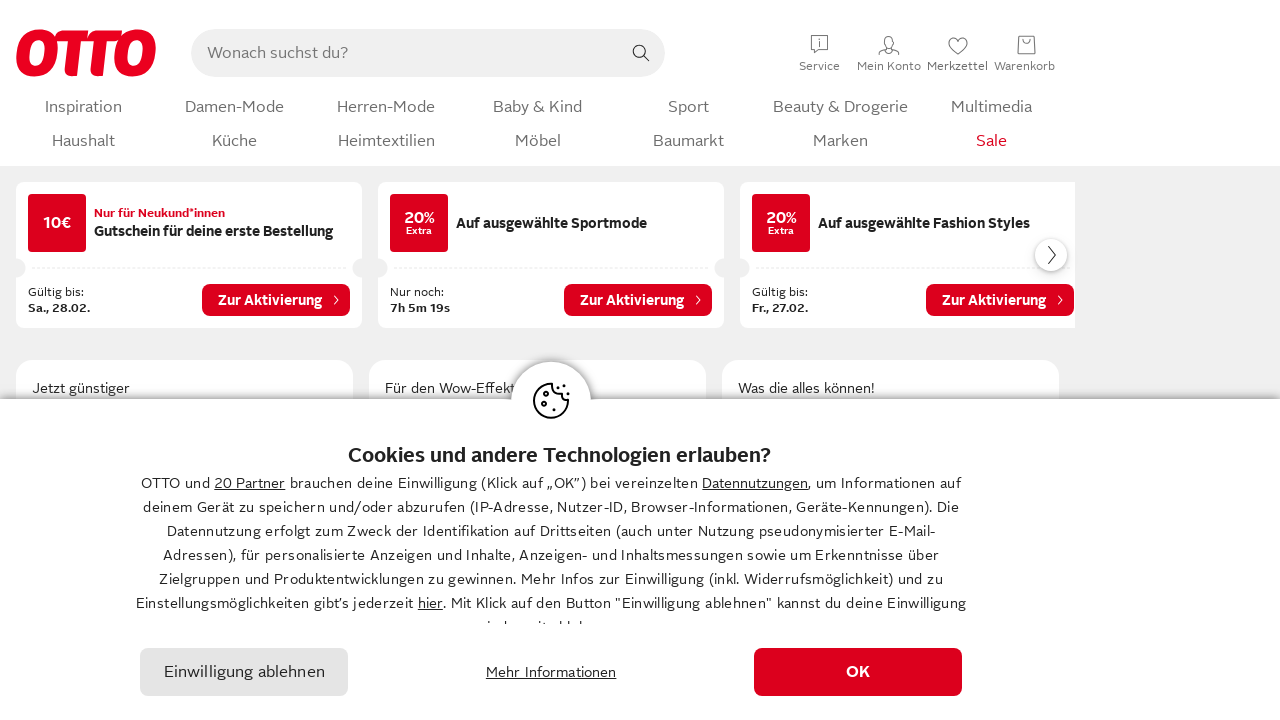

Retrieved page title from otto.de
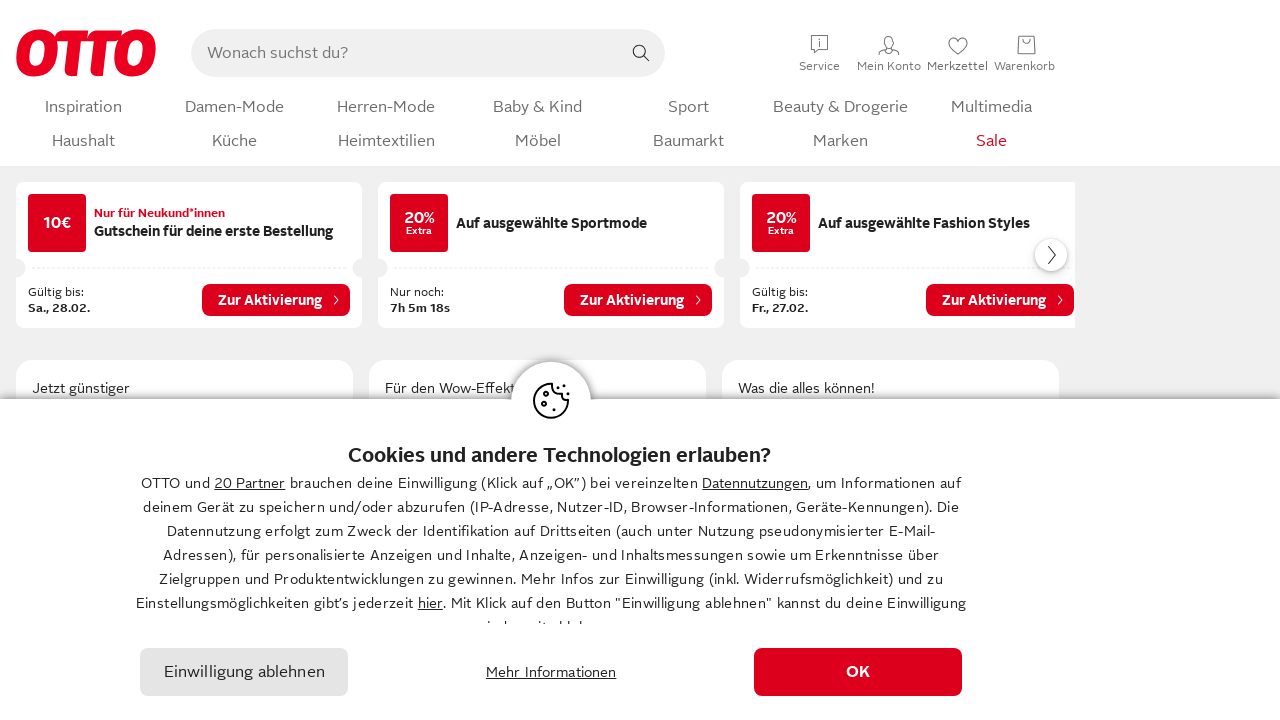

Retrieved page URL from otto.de
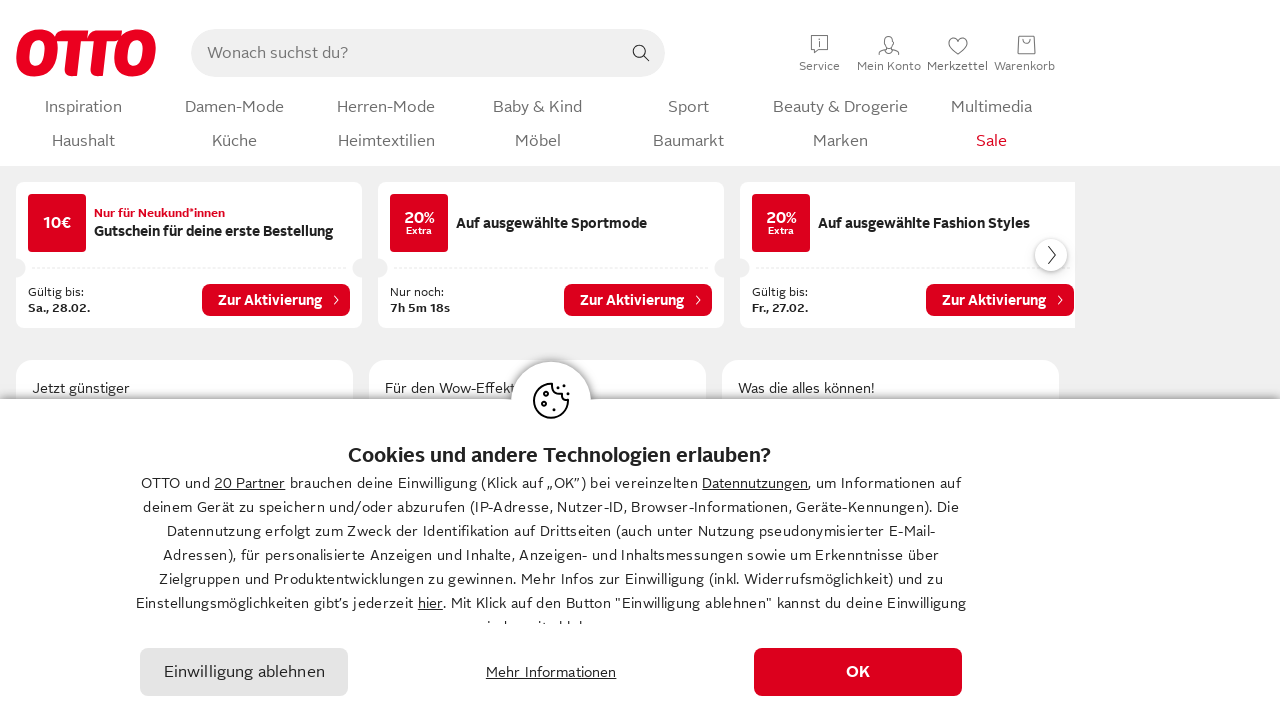

Verification failed: 'OTTO' text not in both title and URL
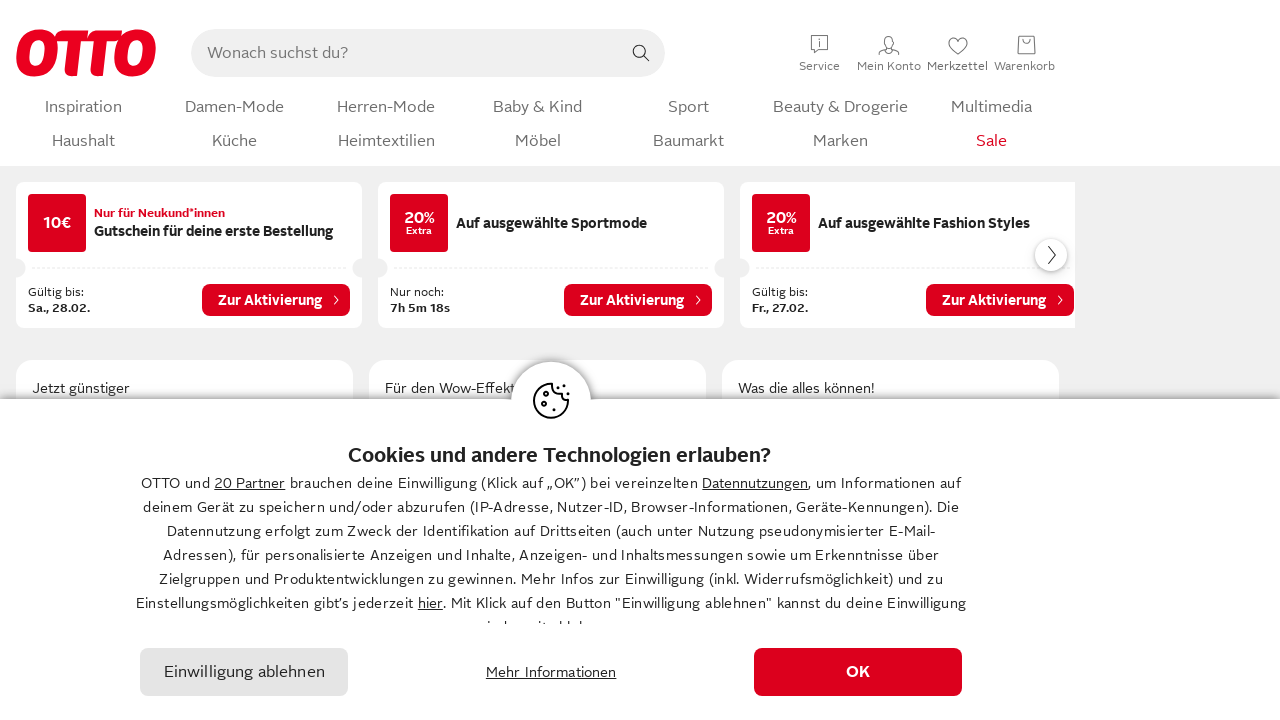

Navigated to wisequarter.com
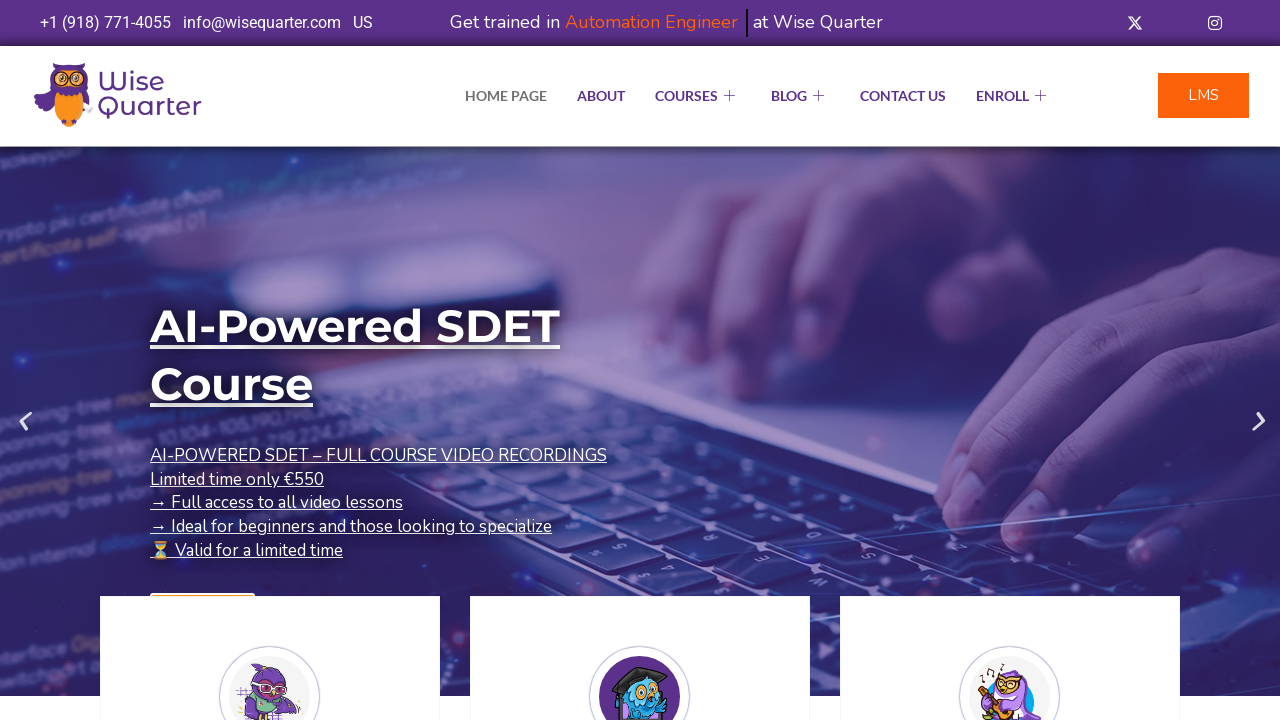

Retrieved page title from wisequarter.com
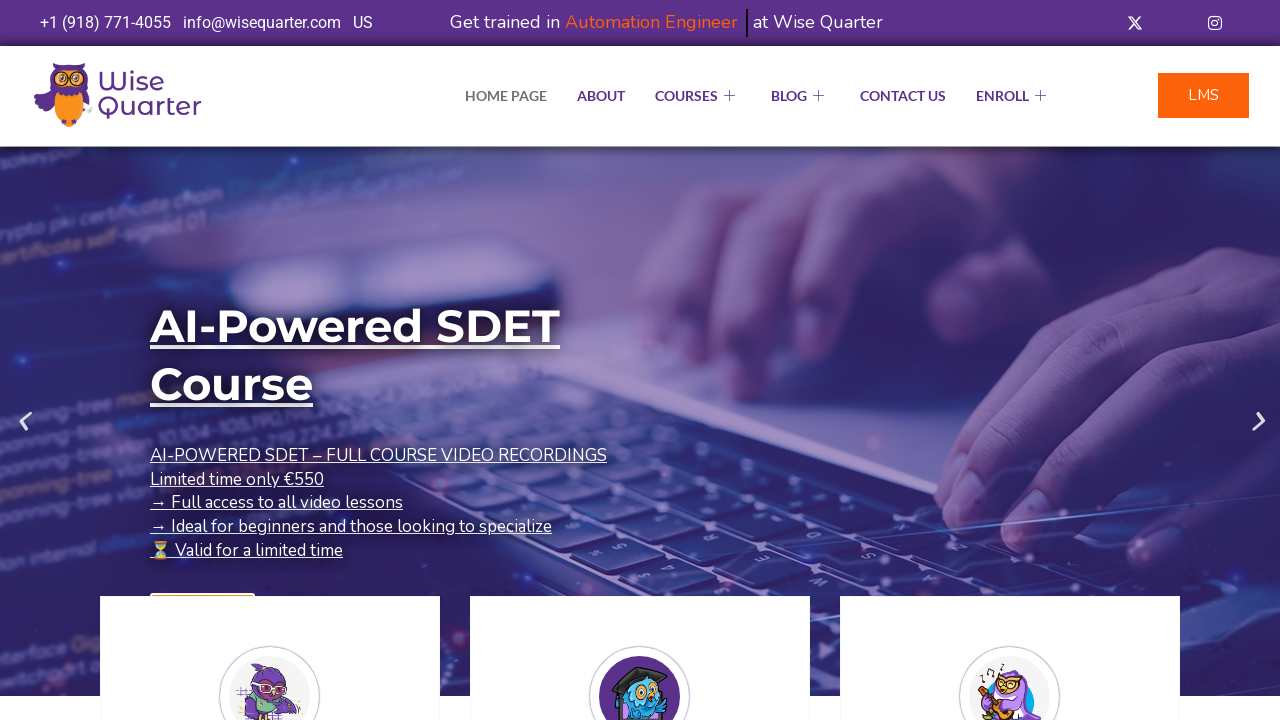

TEST PASSED - 'Quarter' keyword found in wisequarter.com title
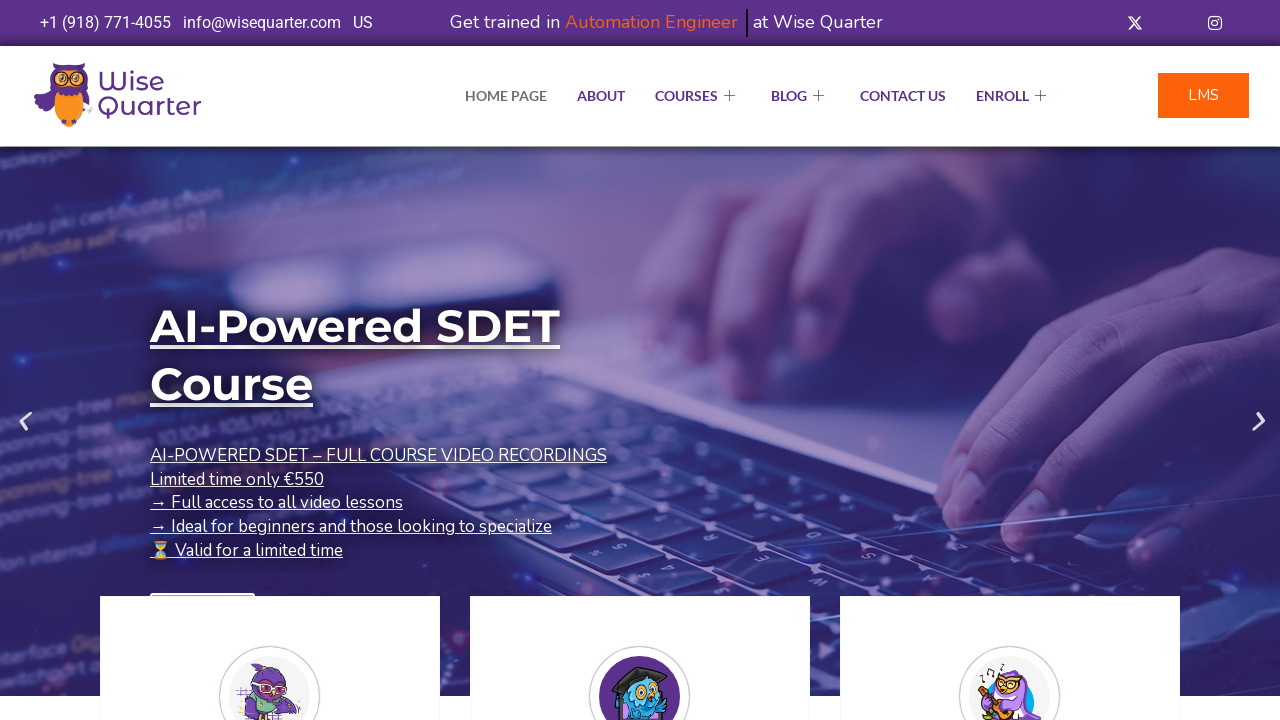

Navigated back to previous page (otto.de)
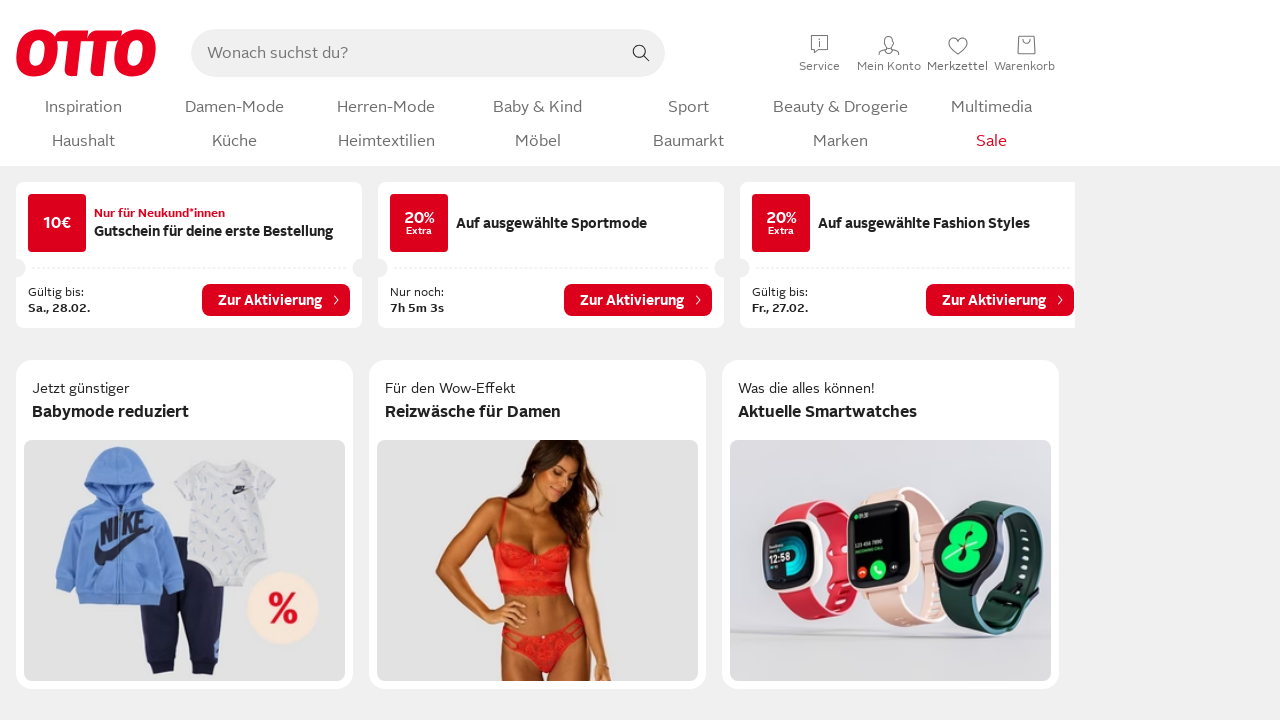

Refreshed the current page
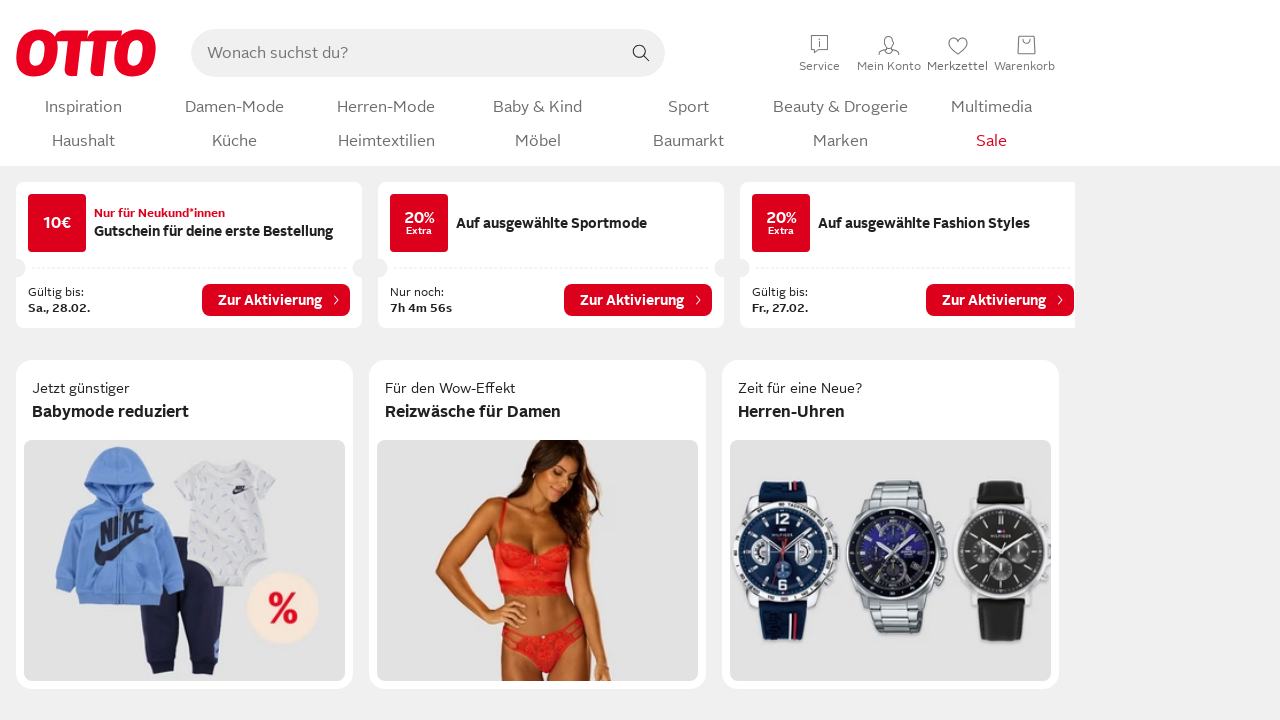

Navigated forward to wisequarter.com
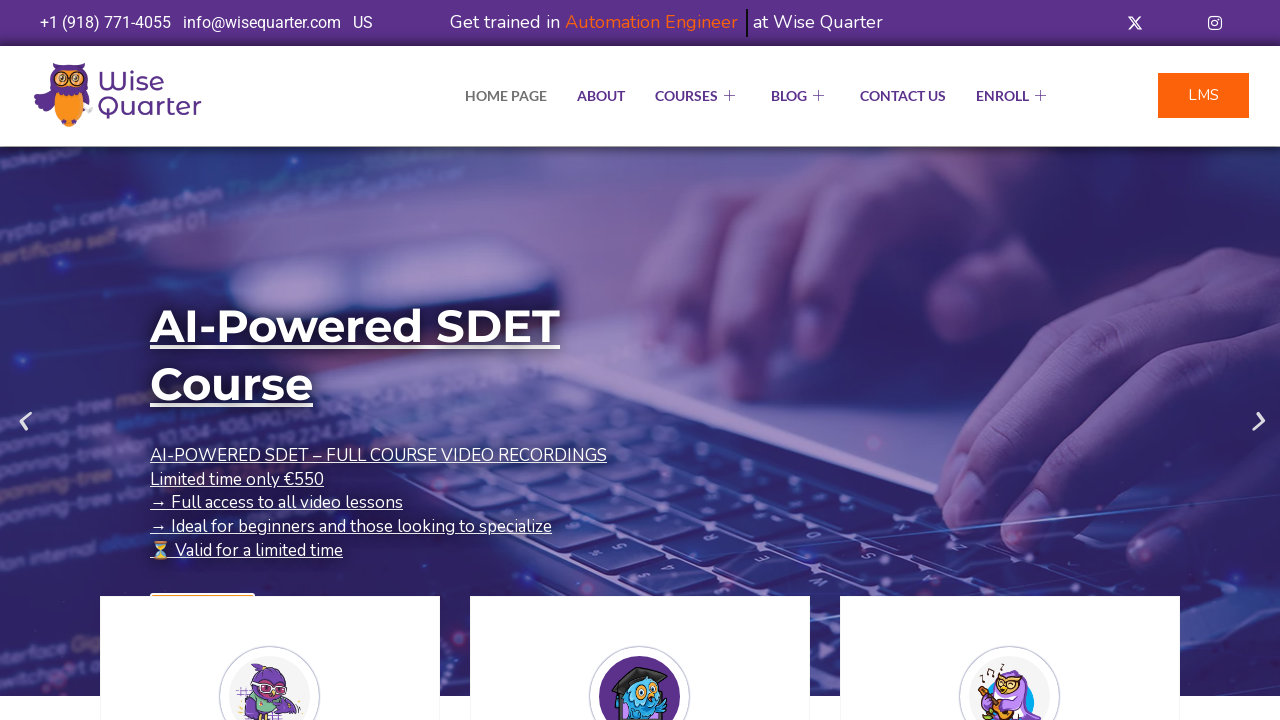

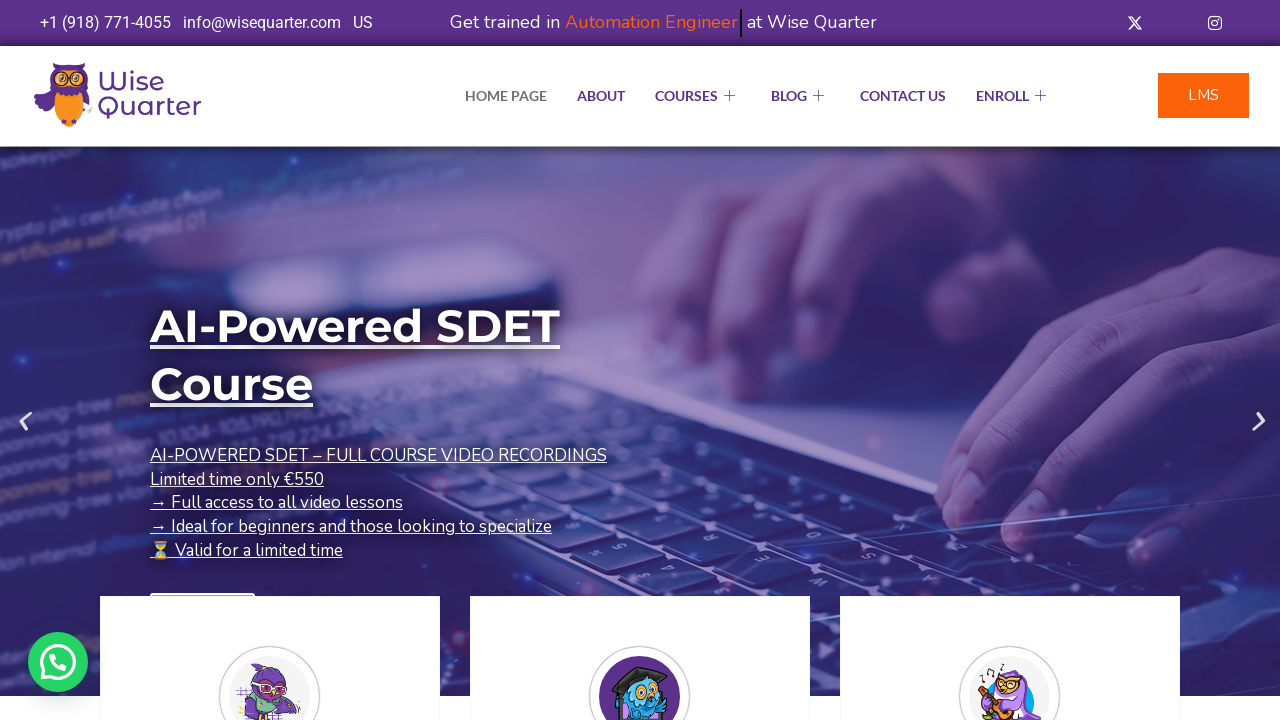